Tests that field validation errors are cleared when the user starts typing in the field.

Starting URL: https://d2pbh2fudgytg0.cloudfront.net/login

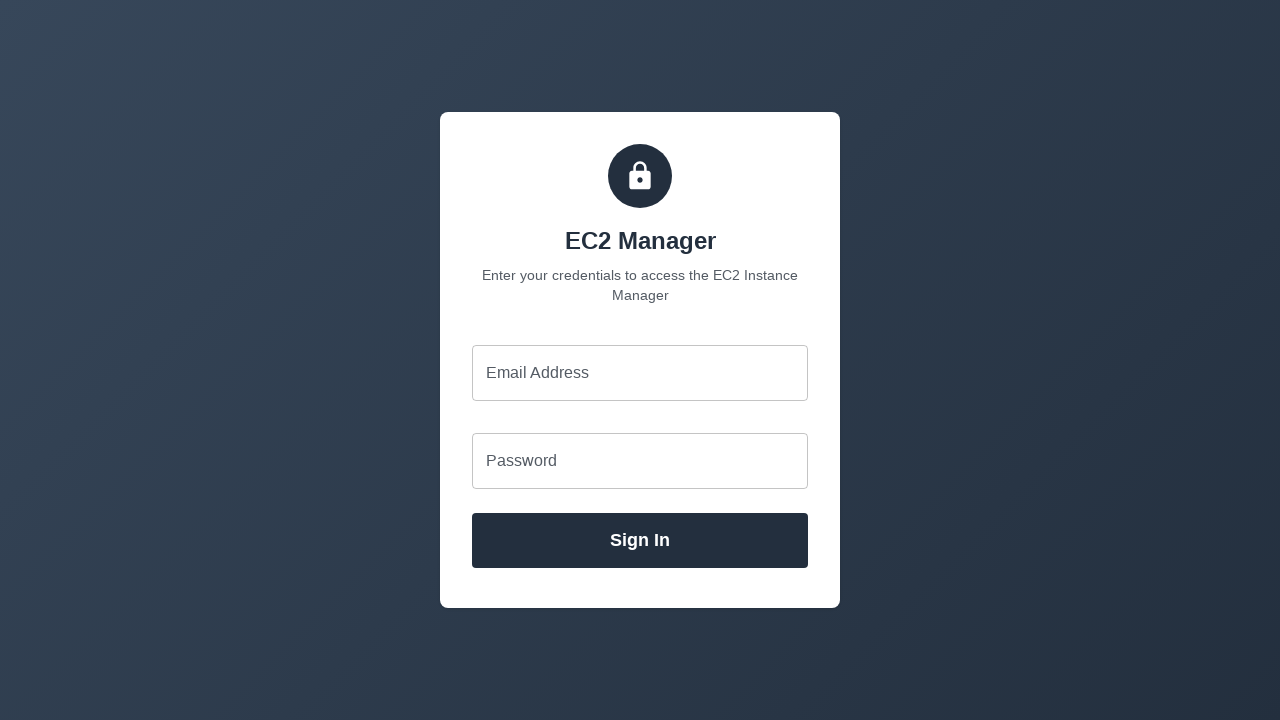

Waited for page to load with networkidle state
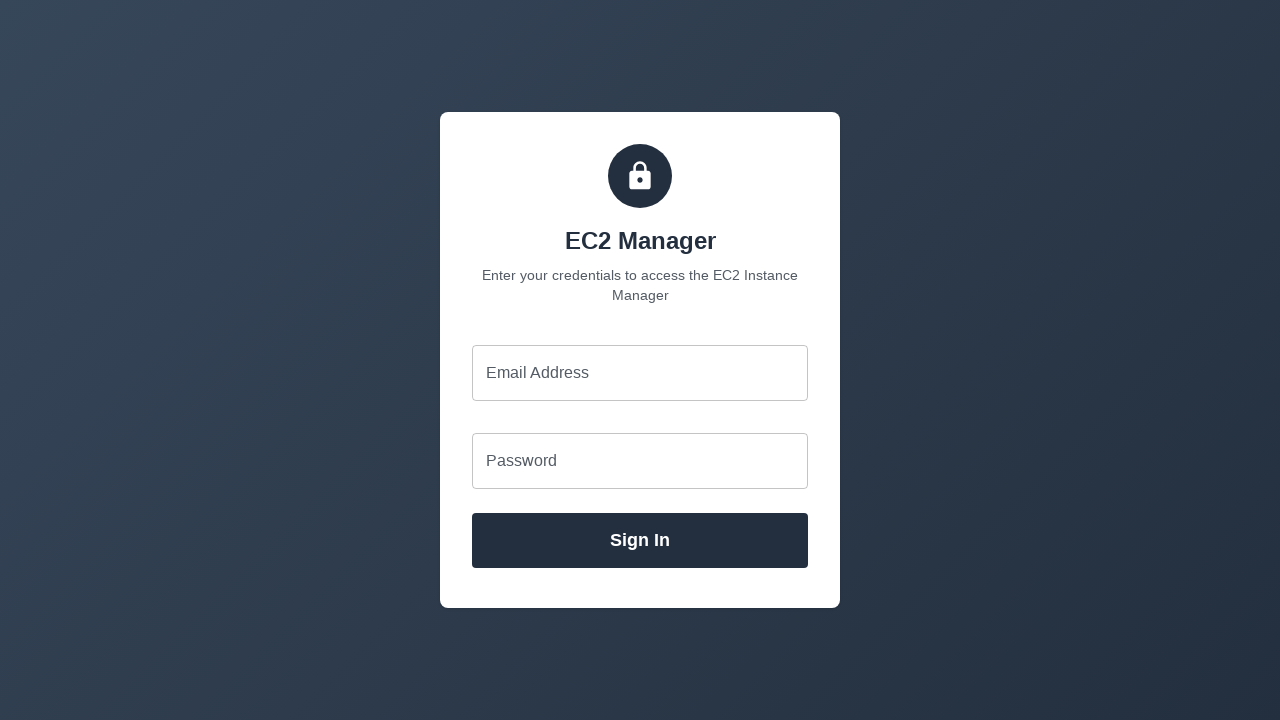

Clicked sign in button with empty form at (640, 541) on role=button[name=/sign in/i]
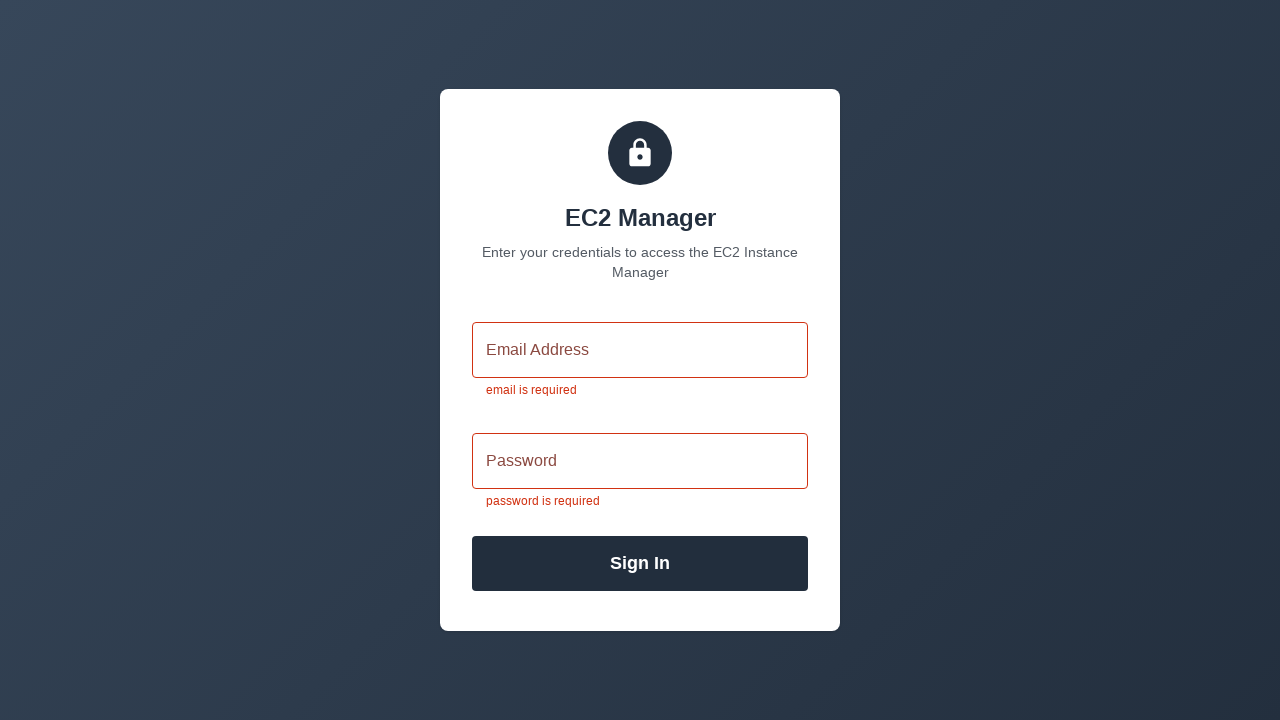

Email validation error message appeared
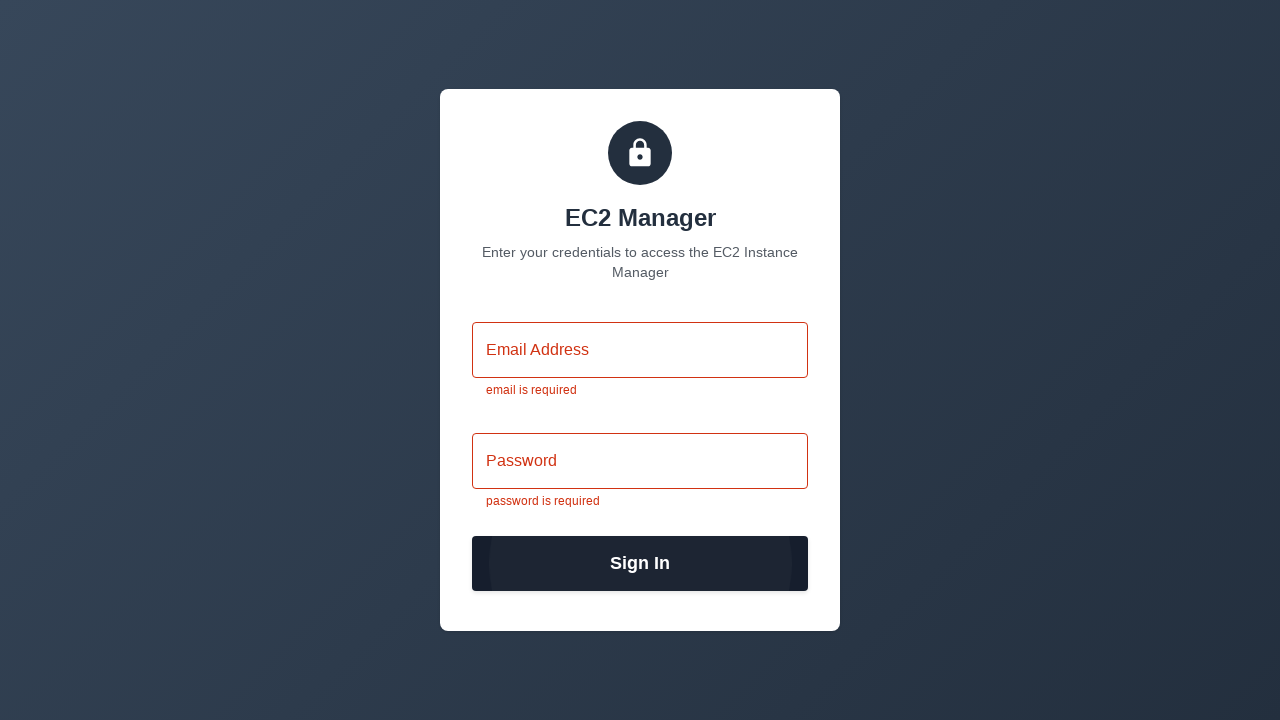

Typed 't' in email field to trigger error clearing on role=textbox[name=/email address/i]
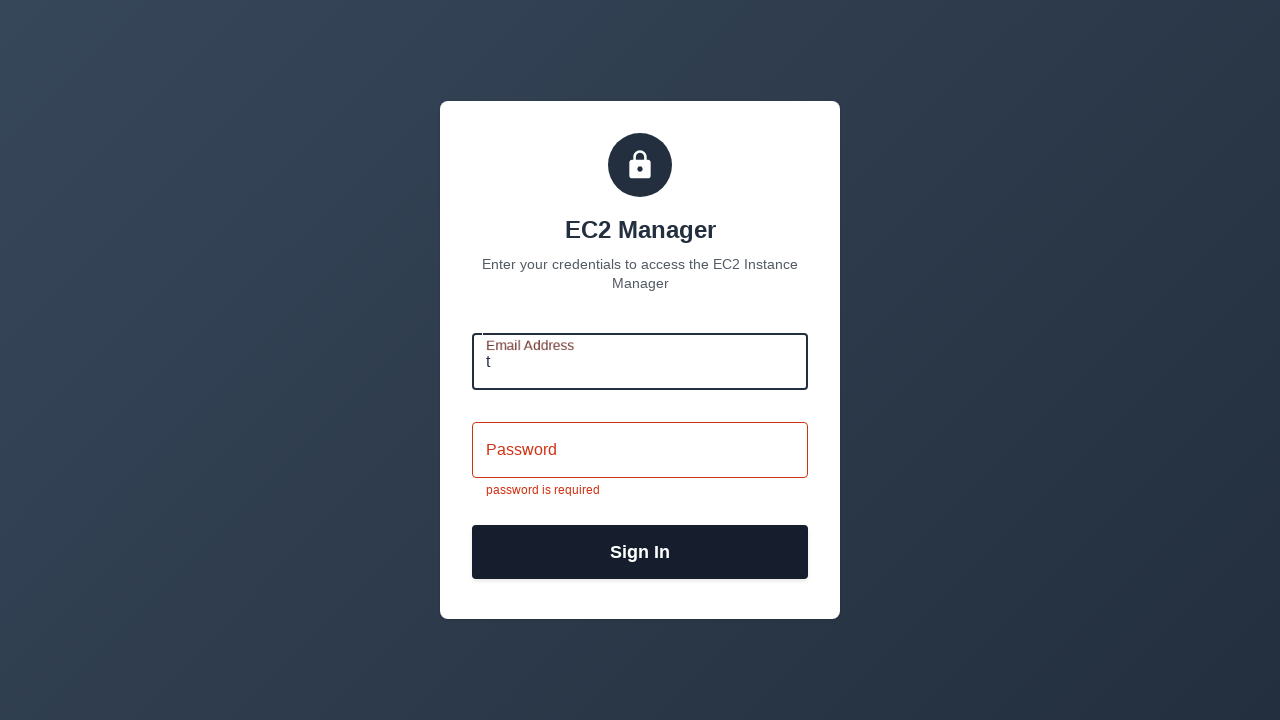

Waited 500ms for field error to clear
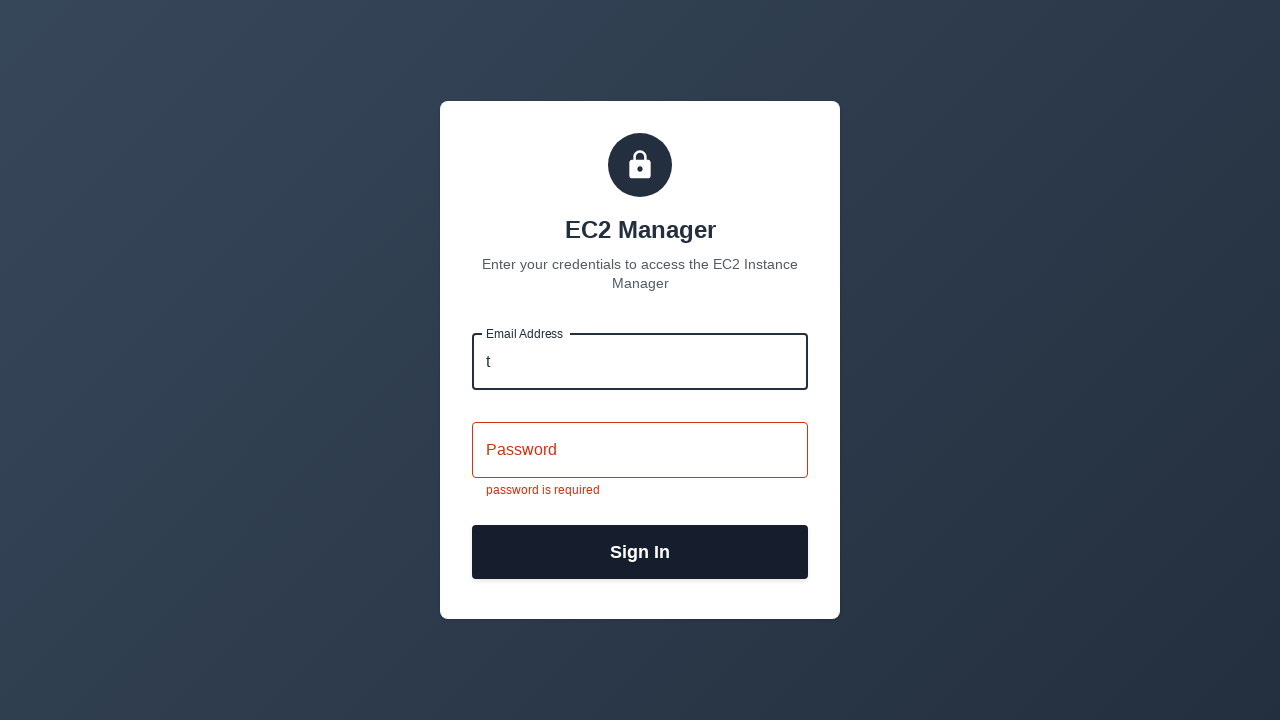

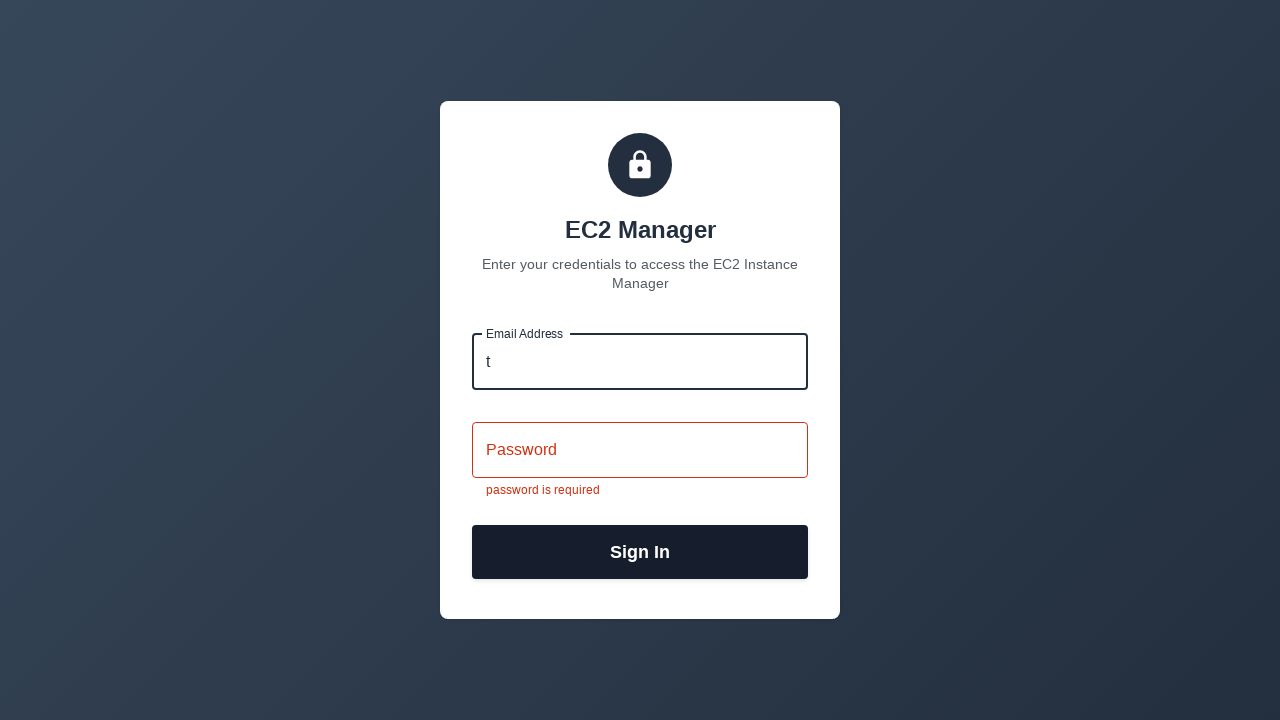